Tests un-marking todo items as complete by unchecking the checkbox

Starting URL: https://demo.playwright.dev/todomvc

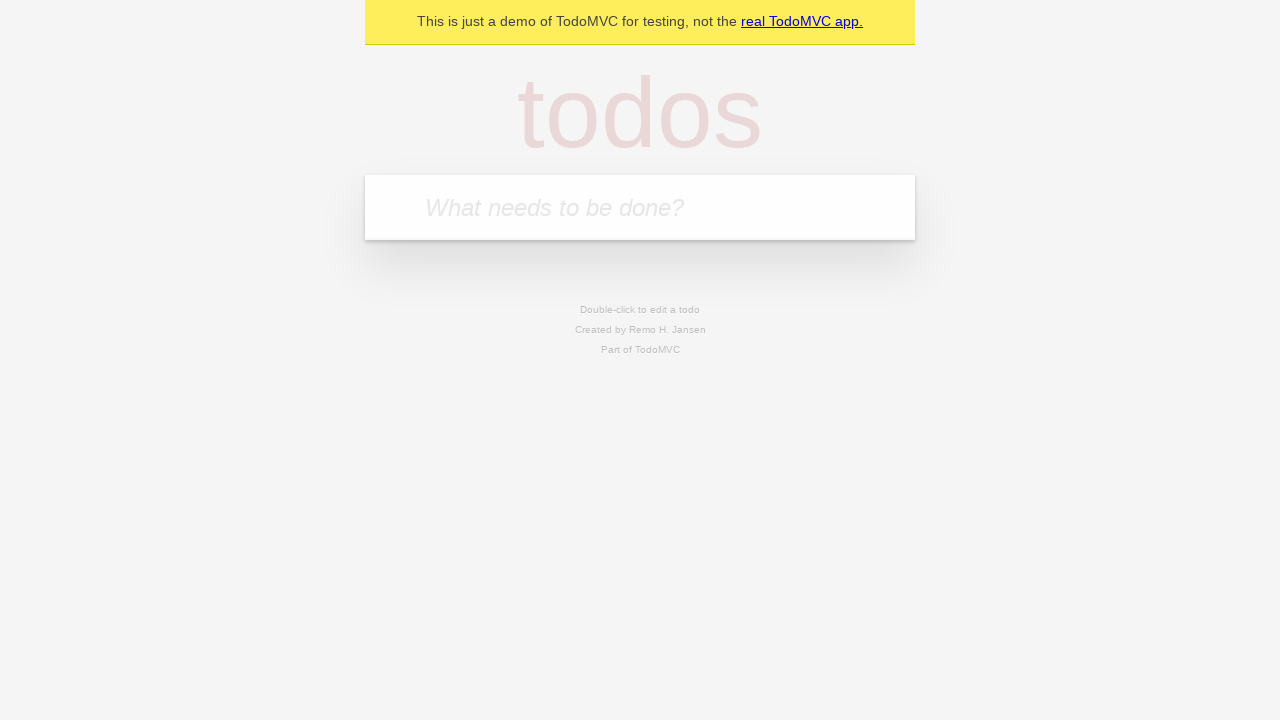

Filled todo input with 'buy some cheese' on internal:attr=[placeholder="What needs to be done?"i]
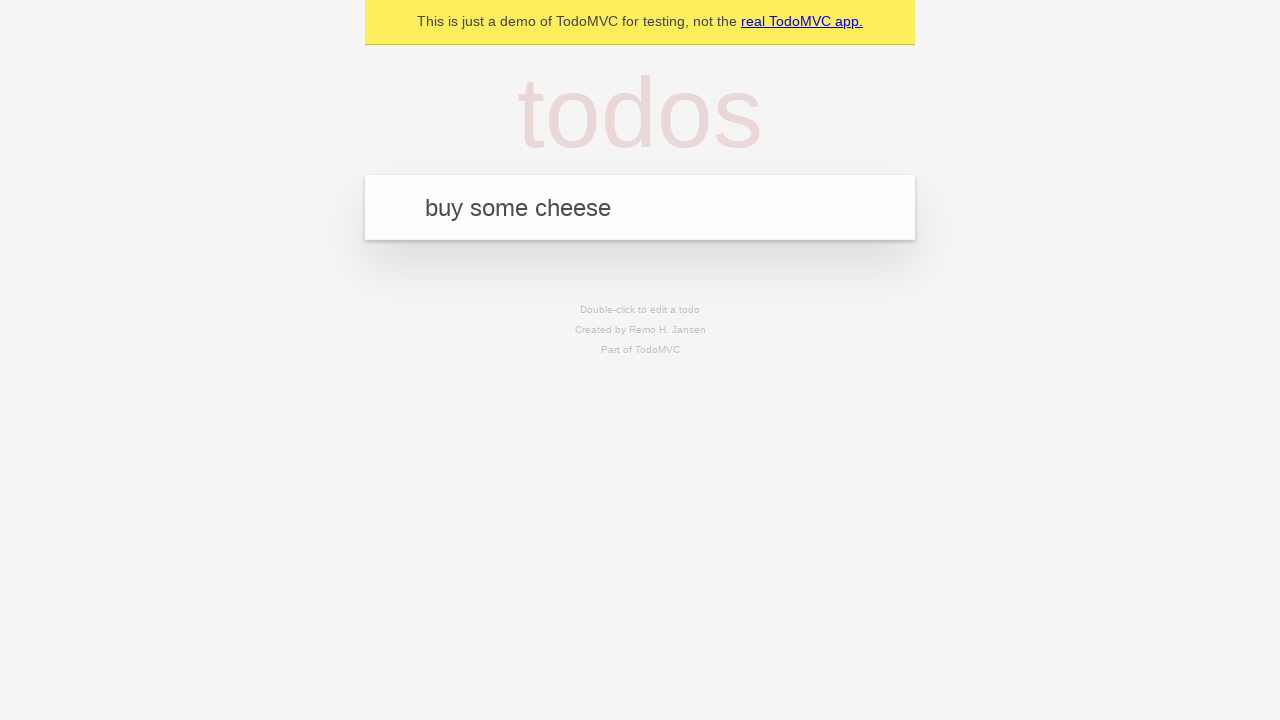

Pressed Enter to create todo 'buy some cheese' on internal:attr=[placeholder="What needs to be done?"i]
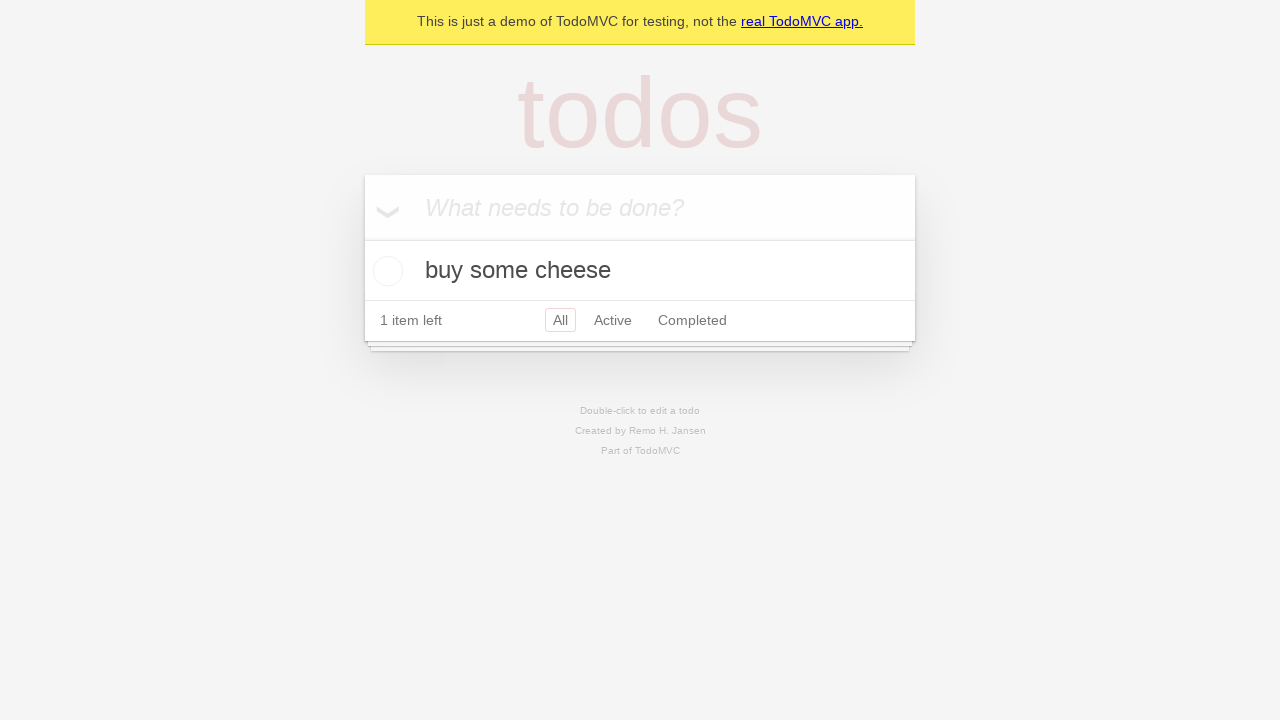

Filled todo input with 'feed the cat' on internal:attr=[placeholder="What needs to be done?"i]
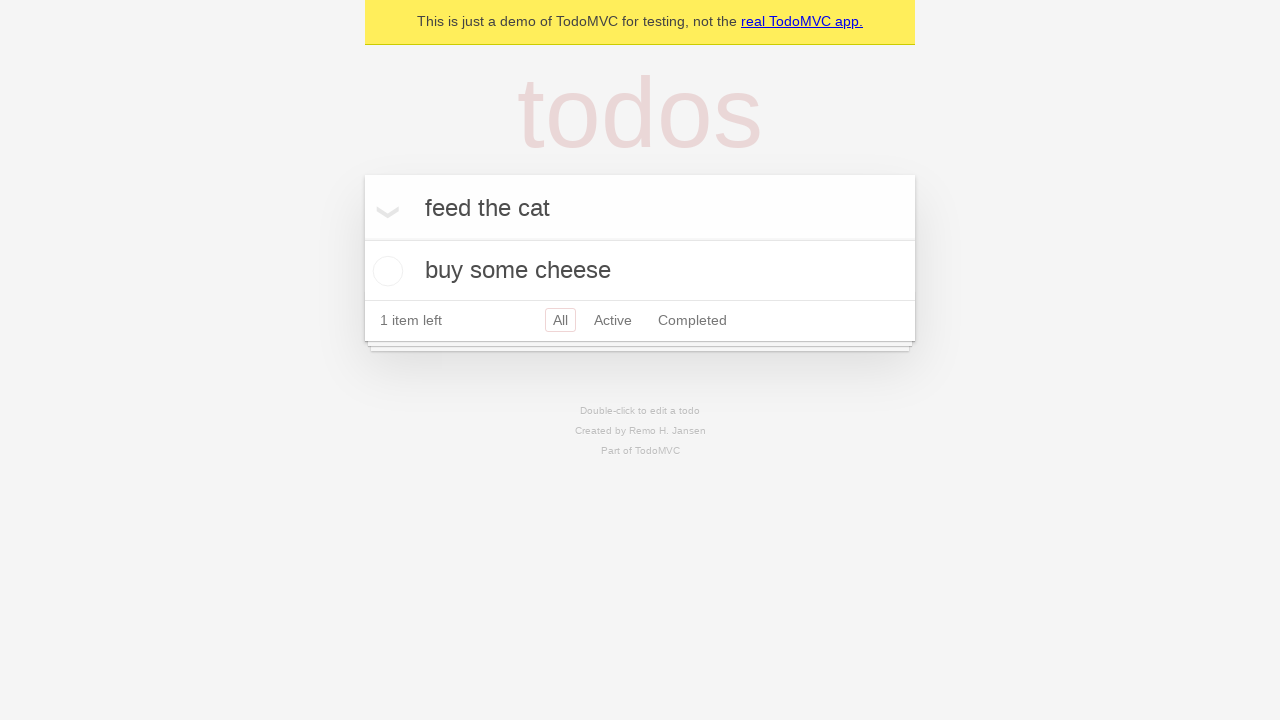

Pressed Enter to create todo 'feed the cat' on internal:attr=[placeholder="What needs to be done?"i]
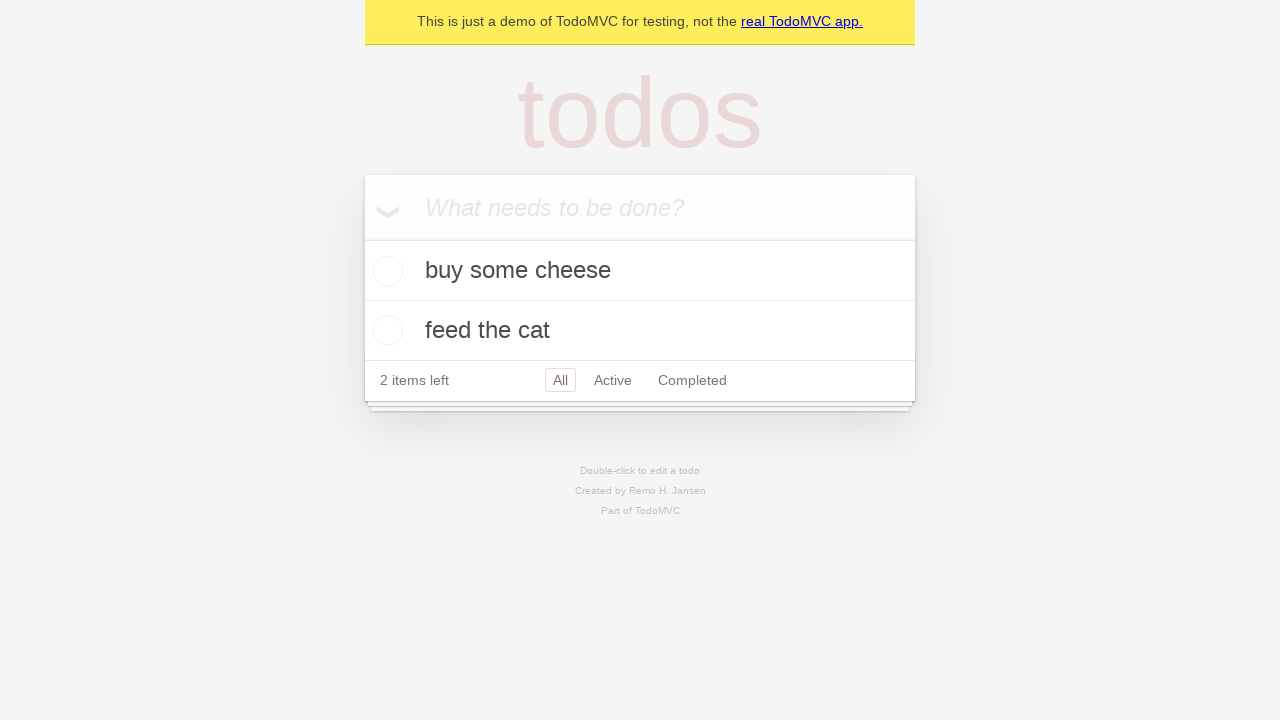

Waited for todo items to appear
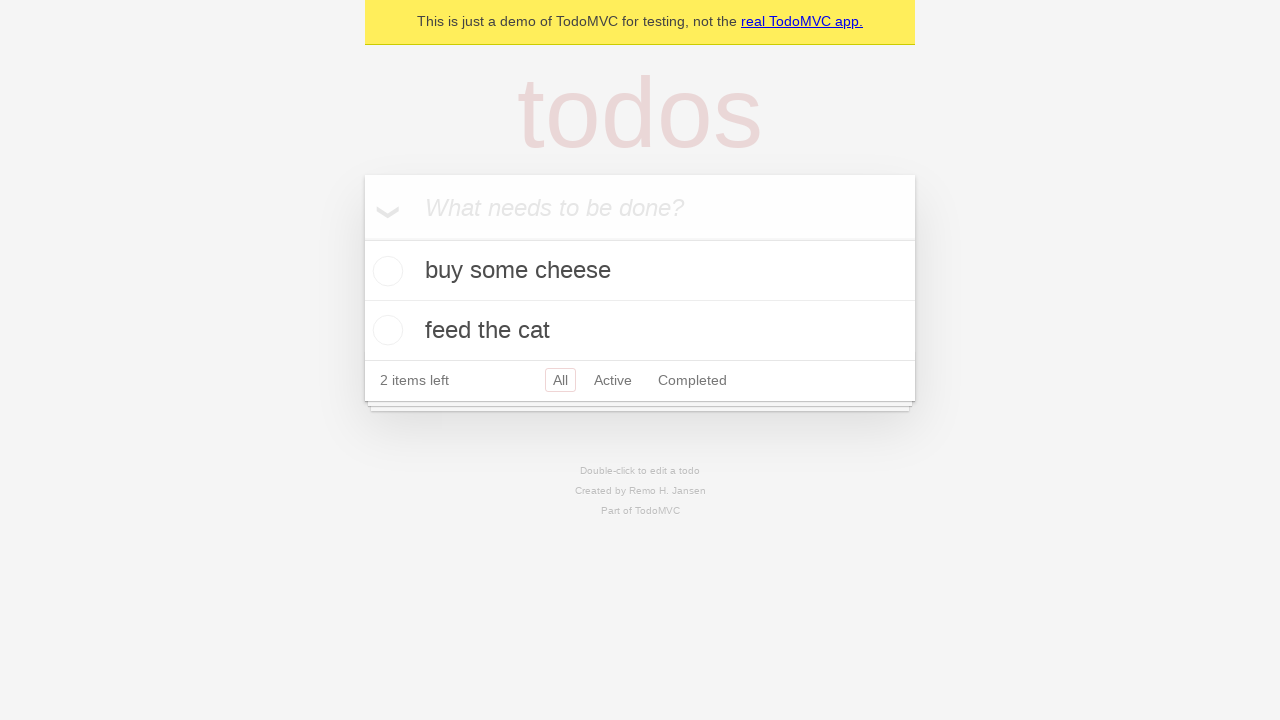

Located first todo item
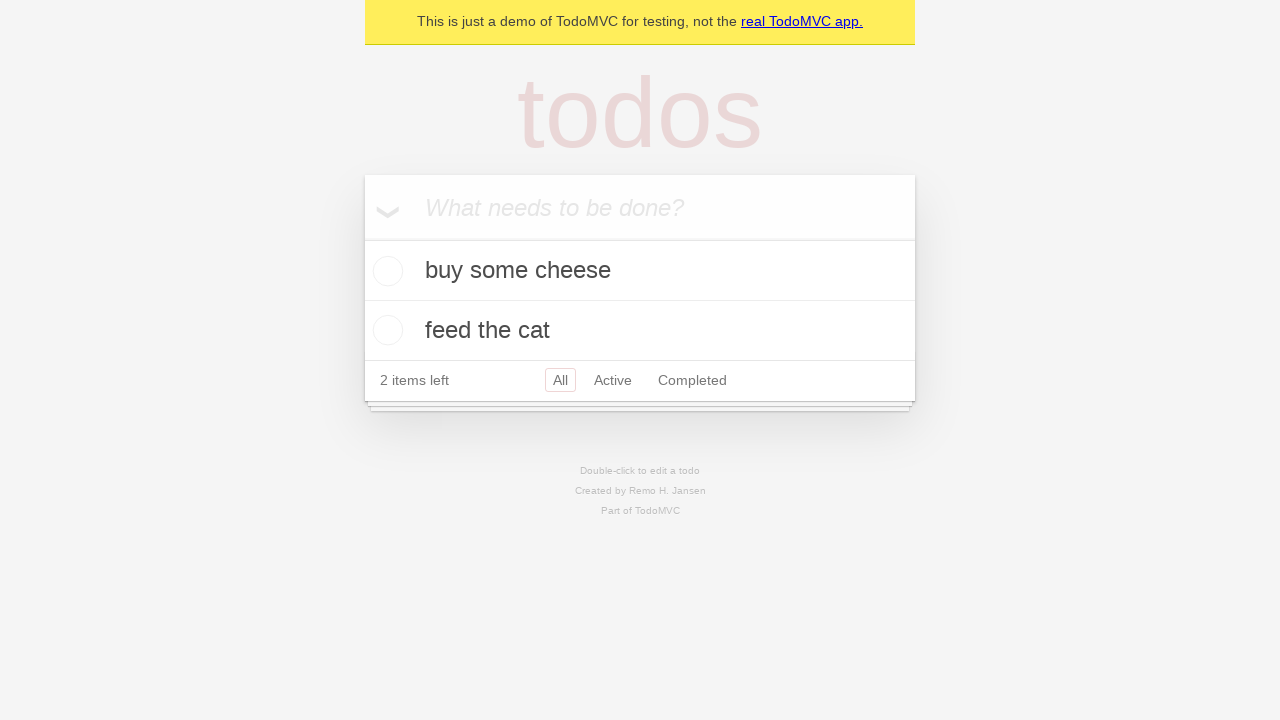

Located checkbox for first todo item
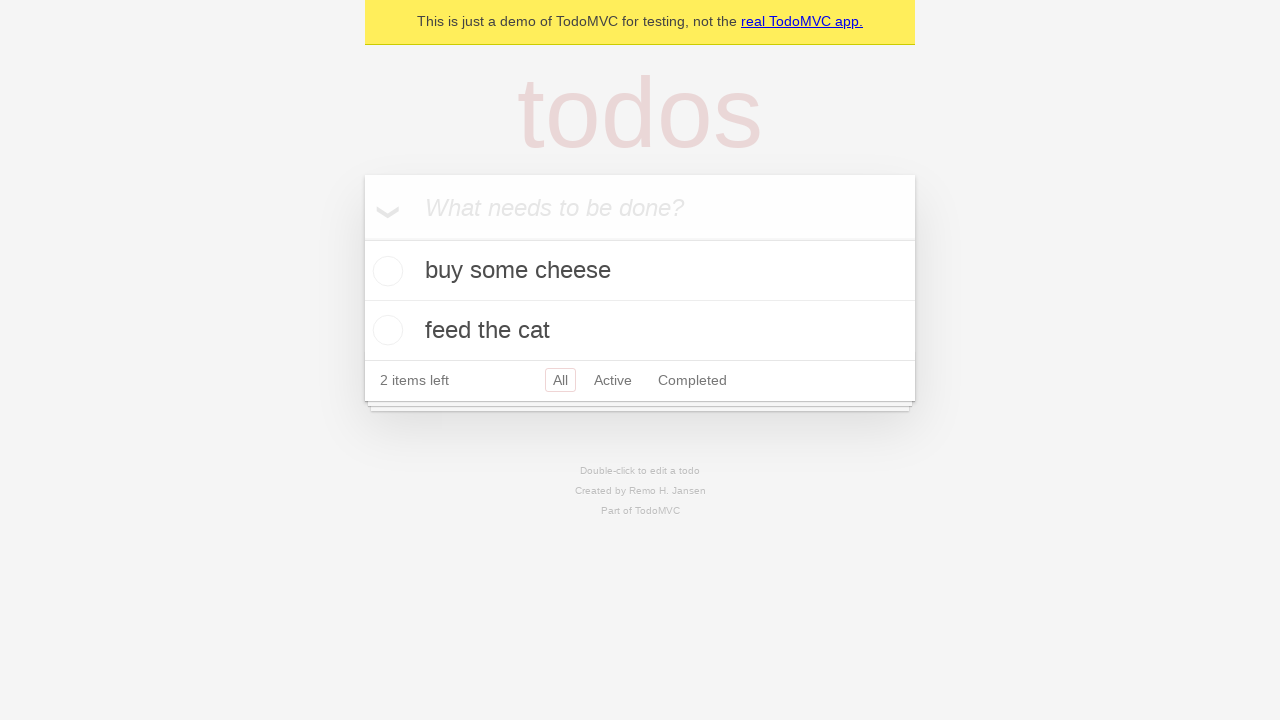

Checked first todo item as complete at (385, 271) on internal:testid=[data-testid="todo-item"s] >> nth=0 >> internal:role=checkbox
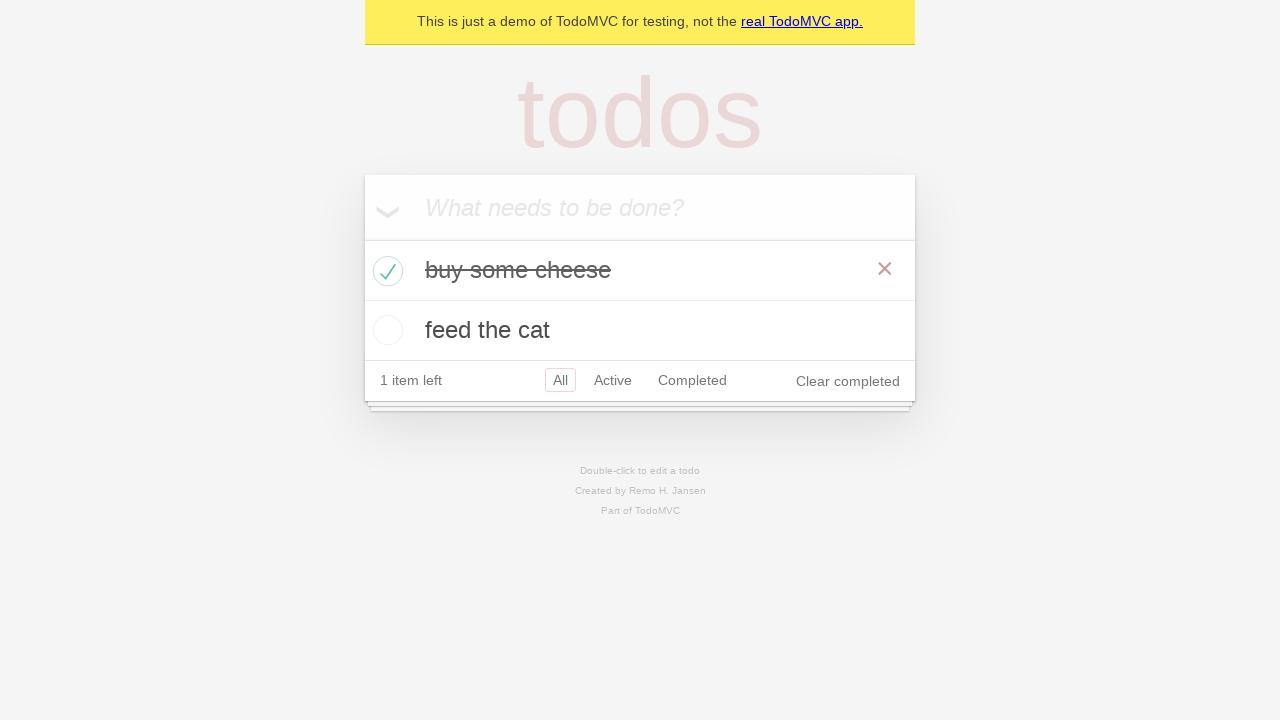

Unchecked first todo item to mark as incomplete at (385, 271) on internal:testid=[data-testid="todo-item"s] >> nth=0 >> internal:role=checkbox
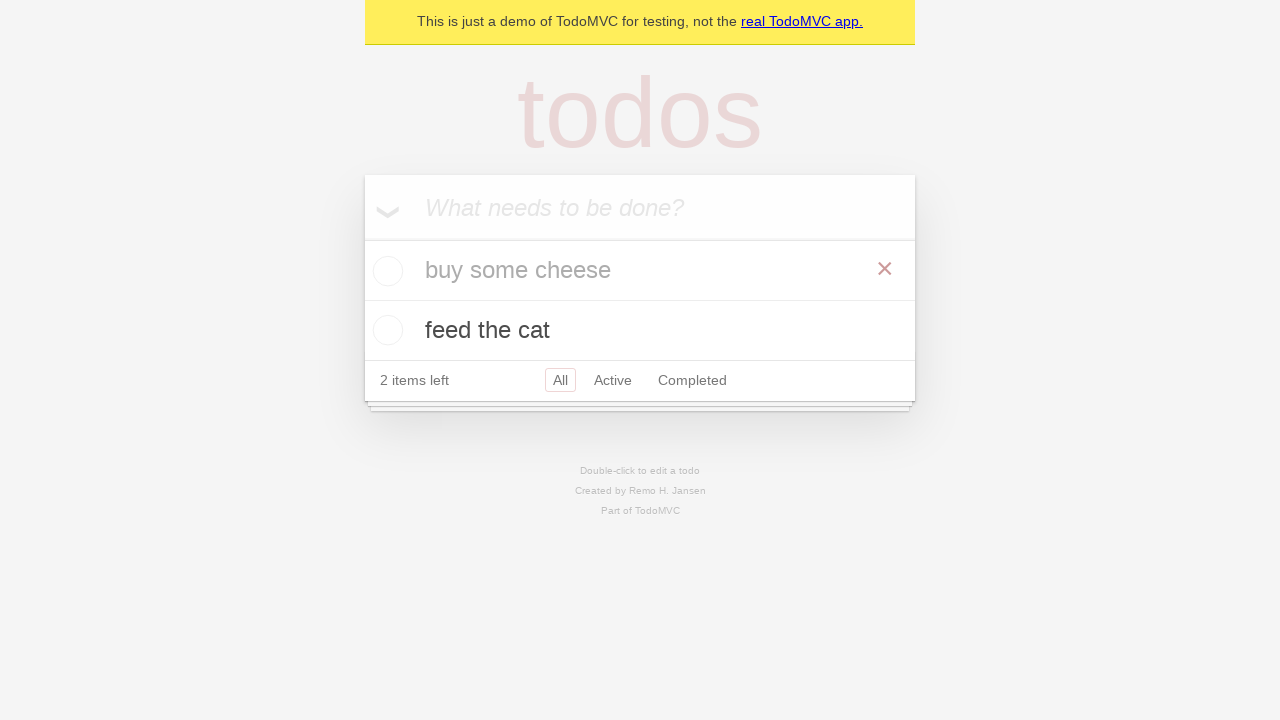

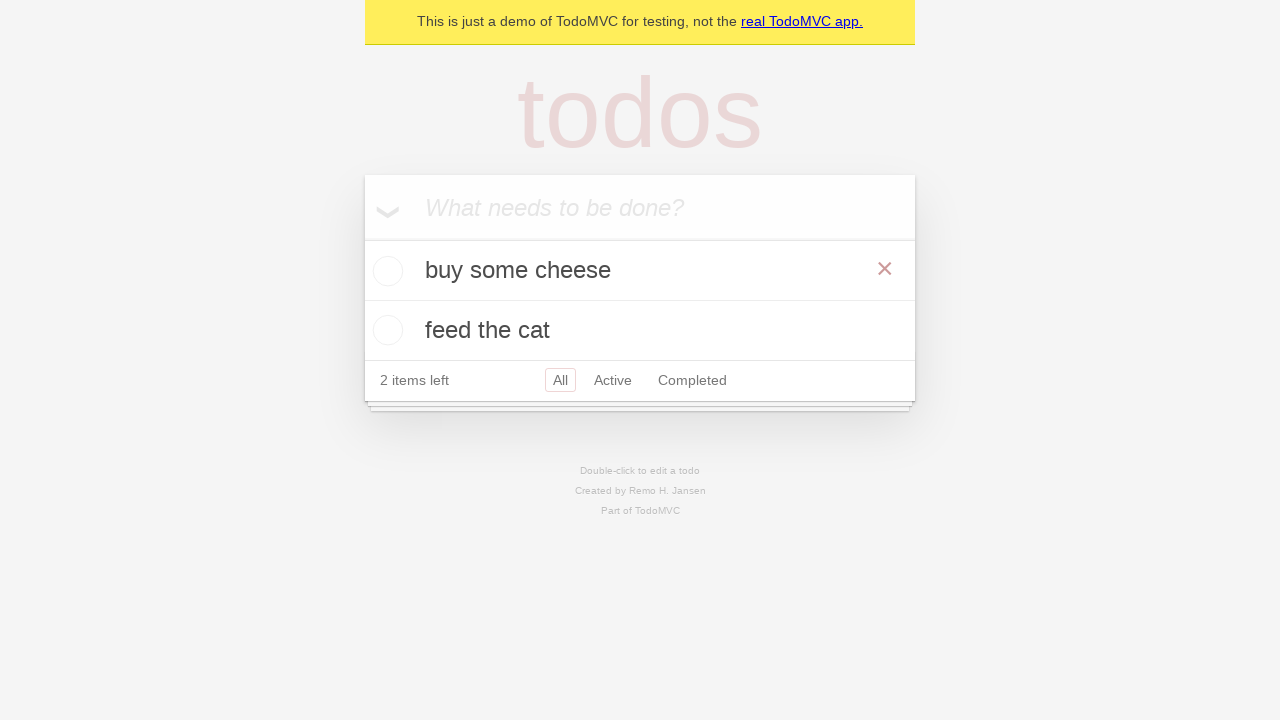